Tests the Python.org search functionality by entering "pycon" as a search query and verifying that results are returned

Starting URL: http://www.python.org

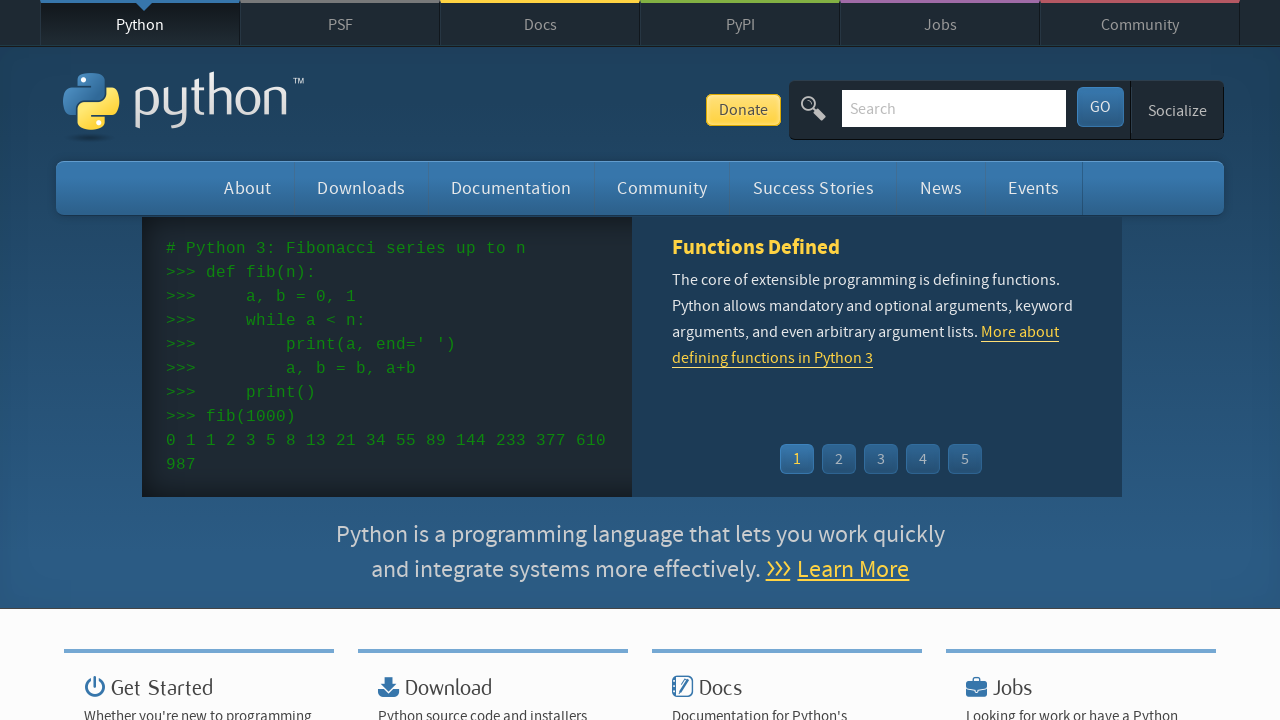

Verified 'Python' is in page title
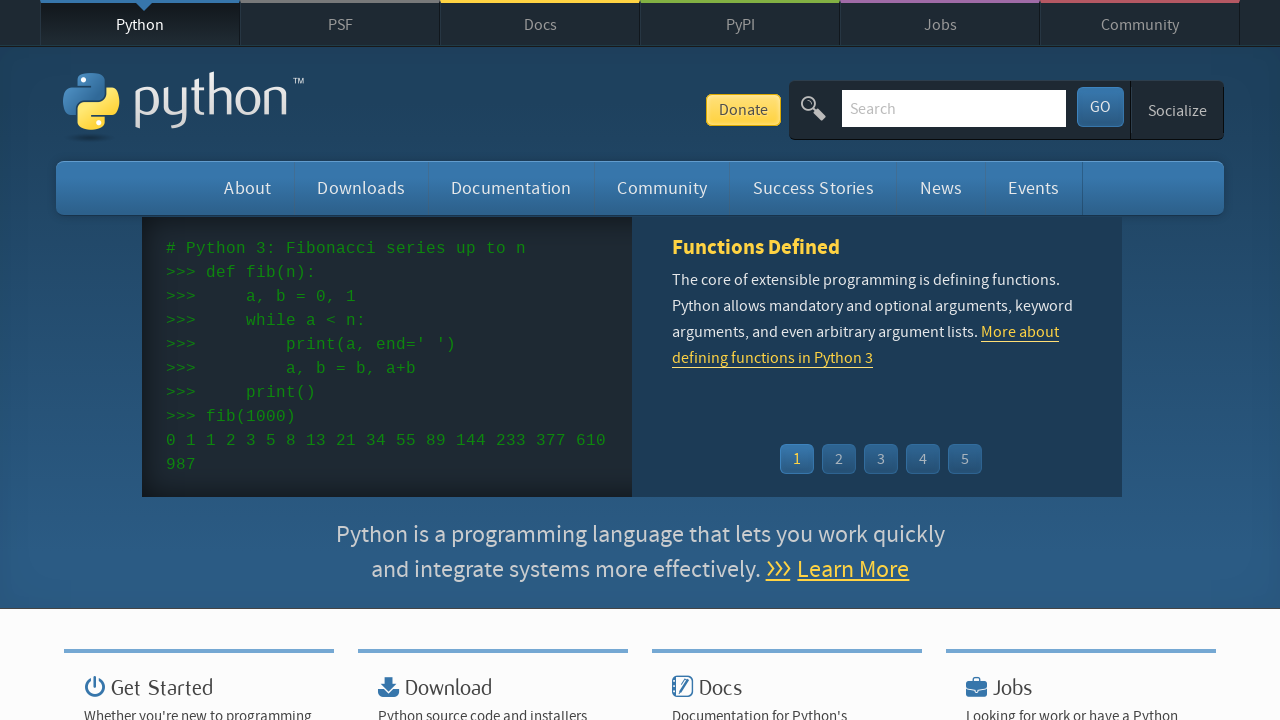

Filled search box with 'pycon' on input[name='q']
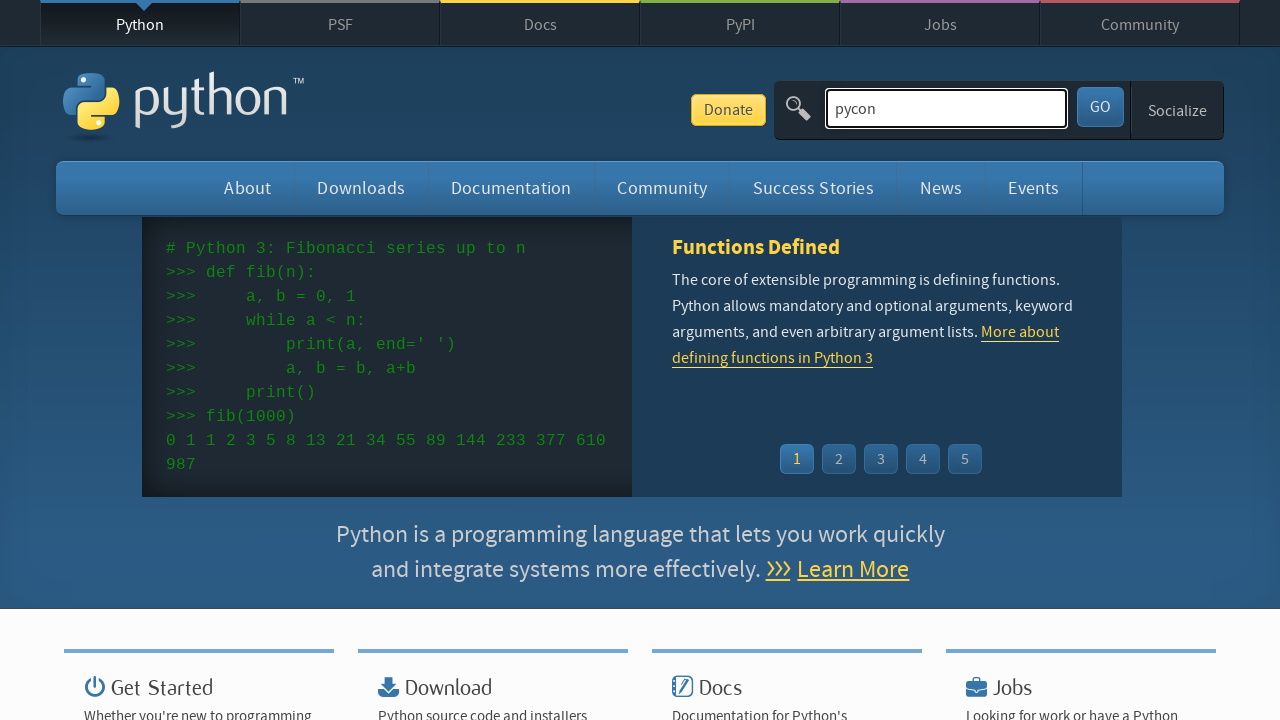

Pressed Enter to submit search query on input[name='q']
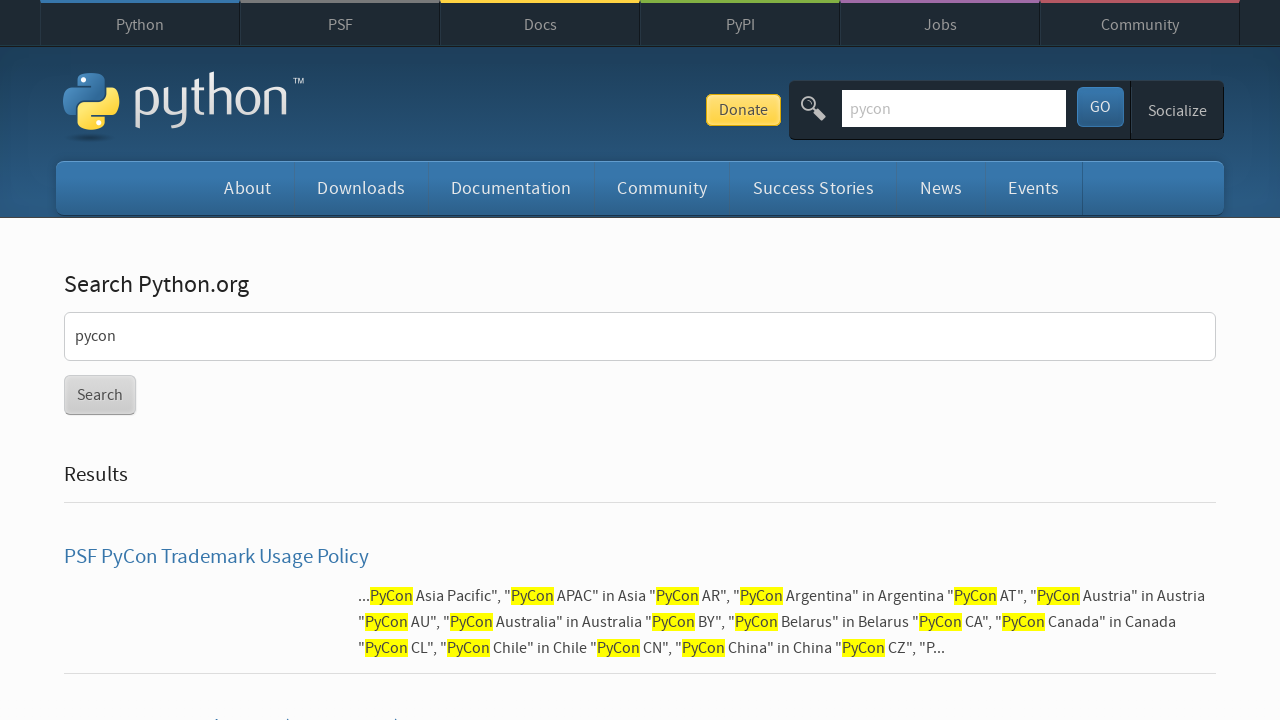

Waited for network idle - search results loaded
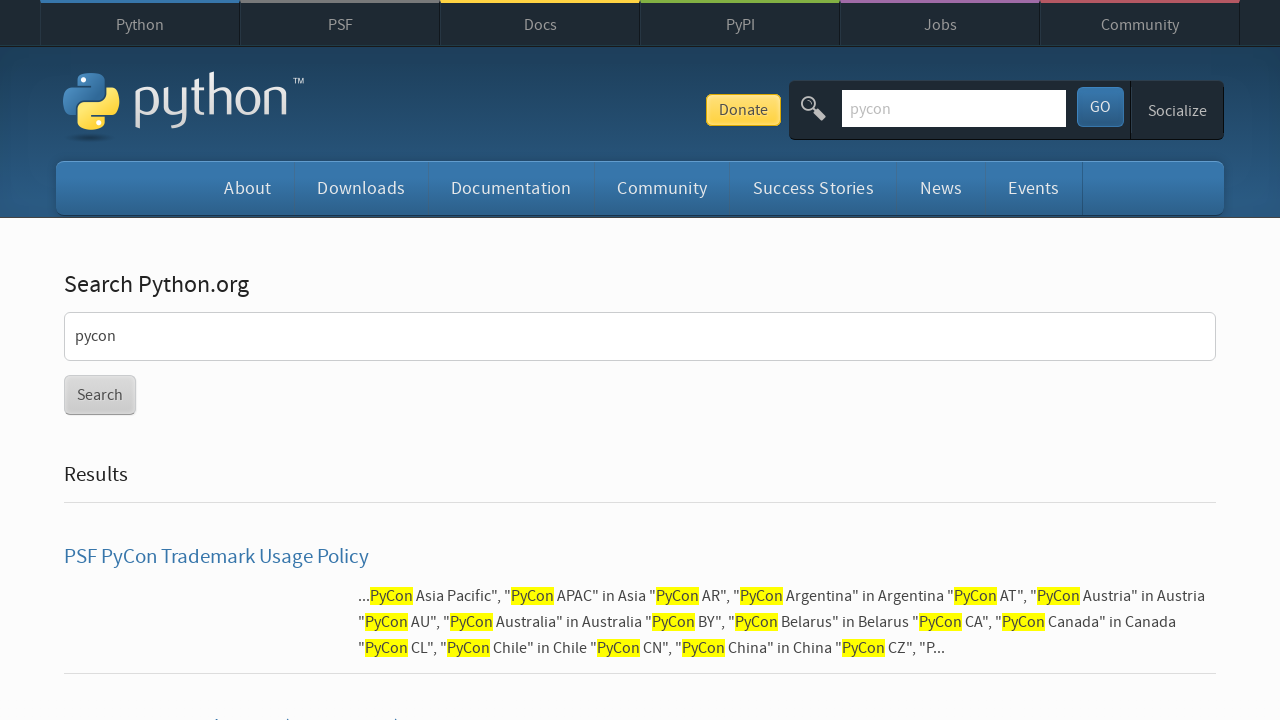

Verified search results were found for 'pycon'
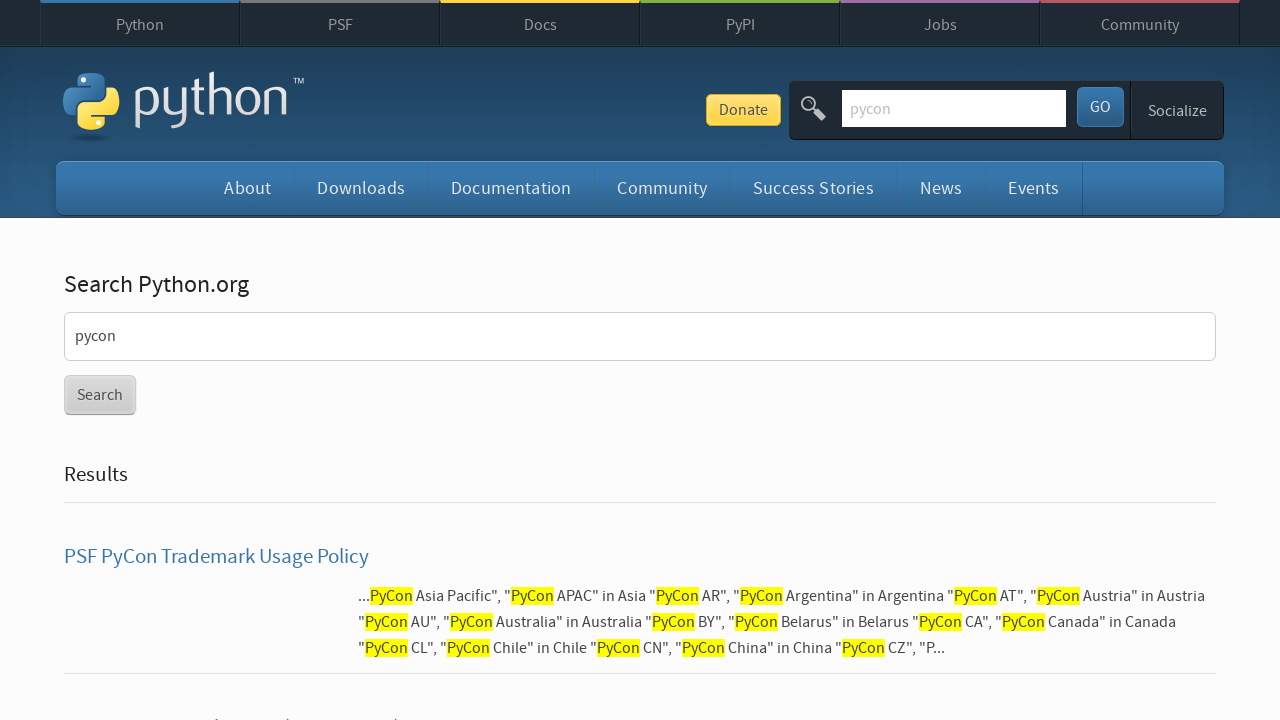

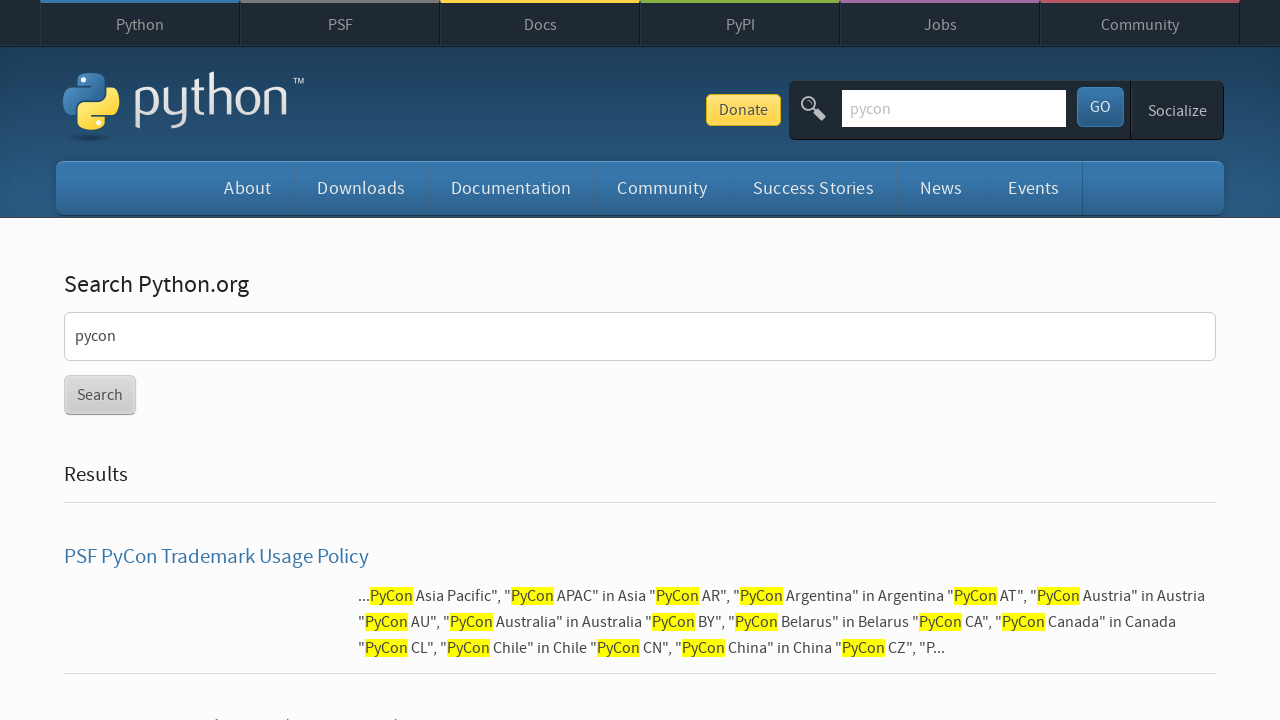